Tests the Add/Remove Elements functionality by clicking the "Add Element" button twice to create two delete buttons, then clicking one delete button and verifying only one delete button remains.

Starting URL: https://the-internet.herokuapp.com/add_remove_elements/

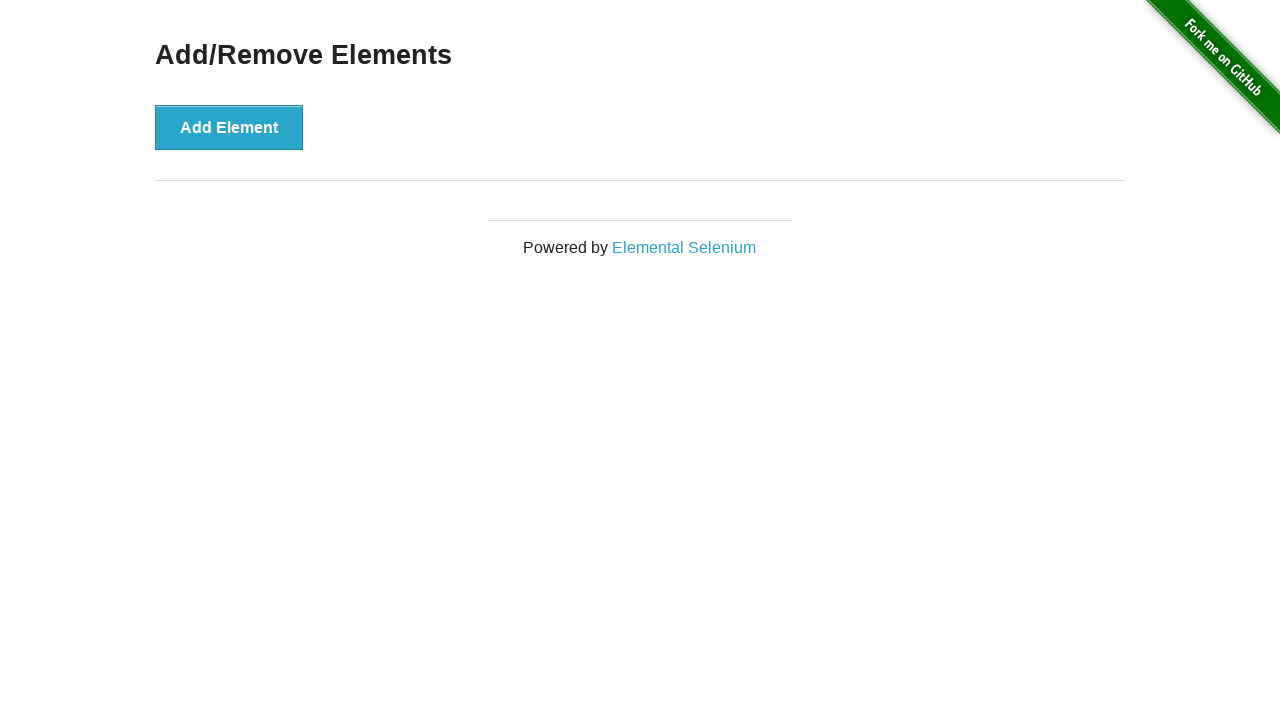

Clicked 'Add Element' button for the first time at (229, 127) on xpath=//button[text()='Add Element']
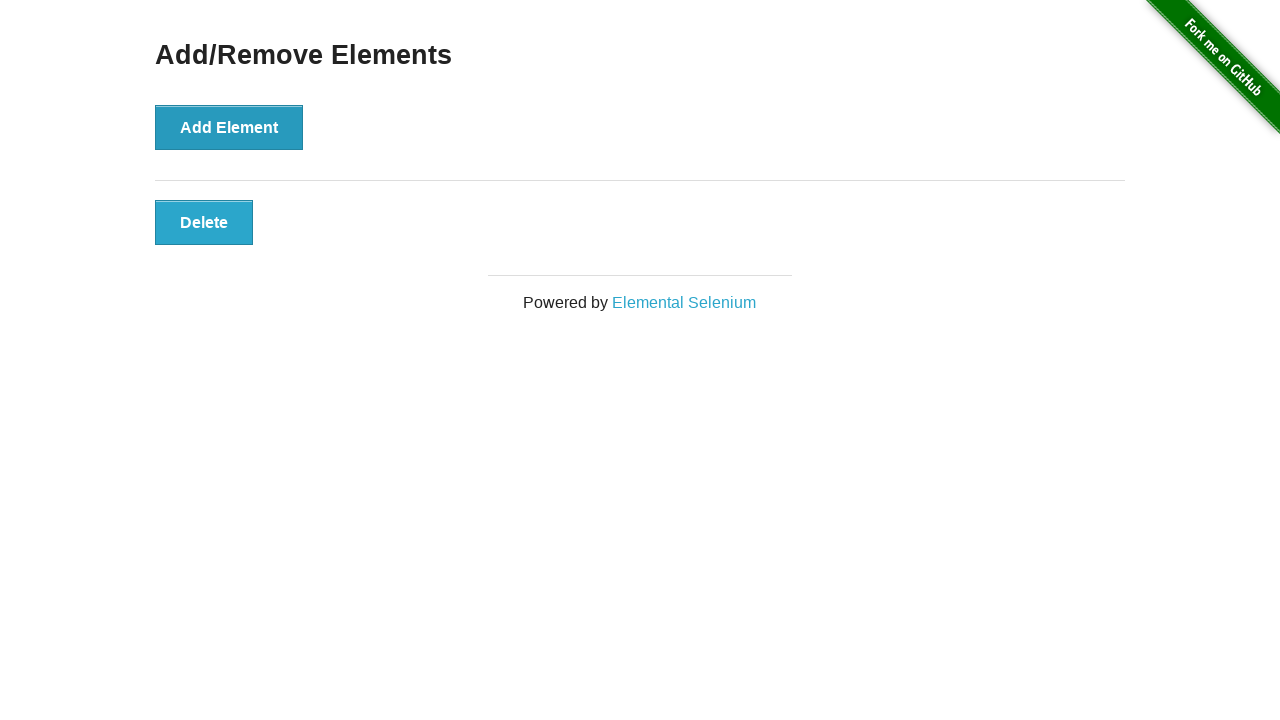

Clicked 'Add Element' button for the second time at (229, 127) on xpath=//button[text()='Add Element']
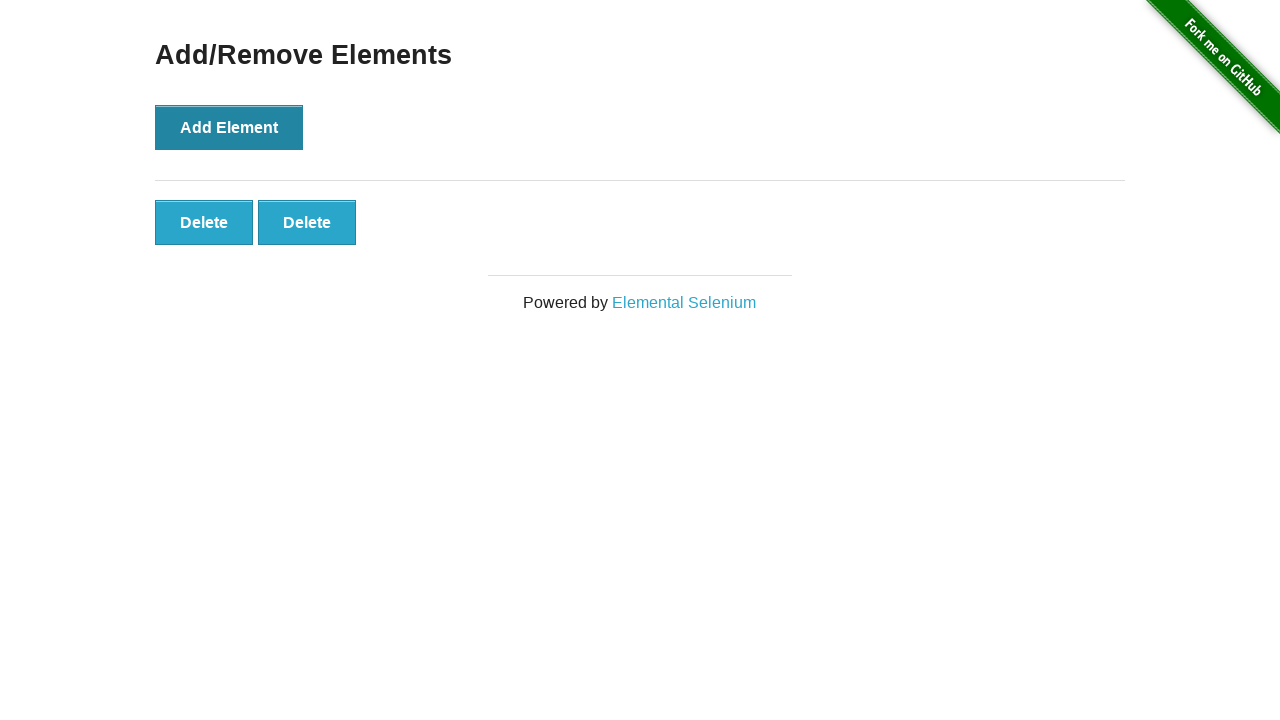

Waited for Delete buttons to appear - two delete buttons are now visible
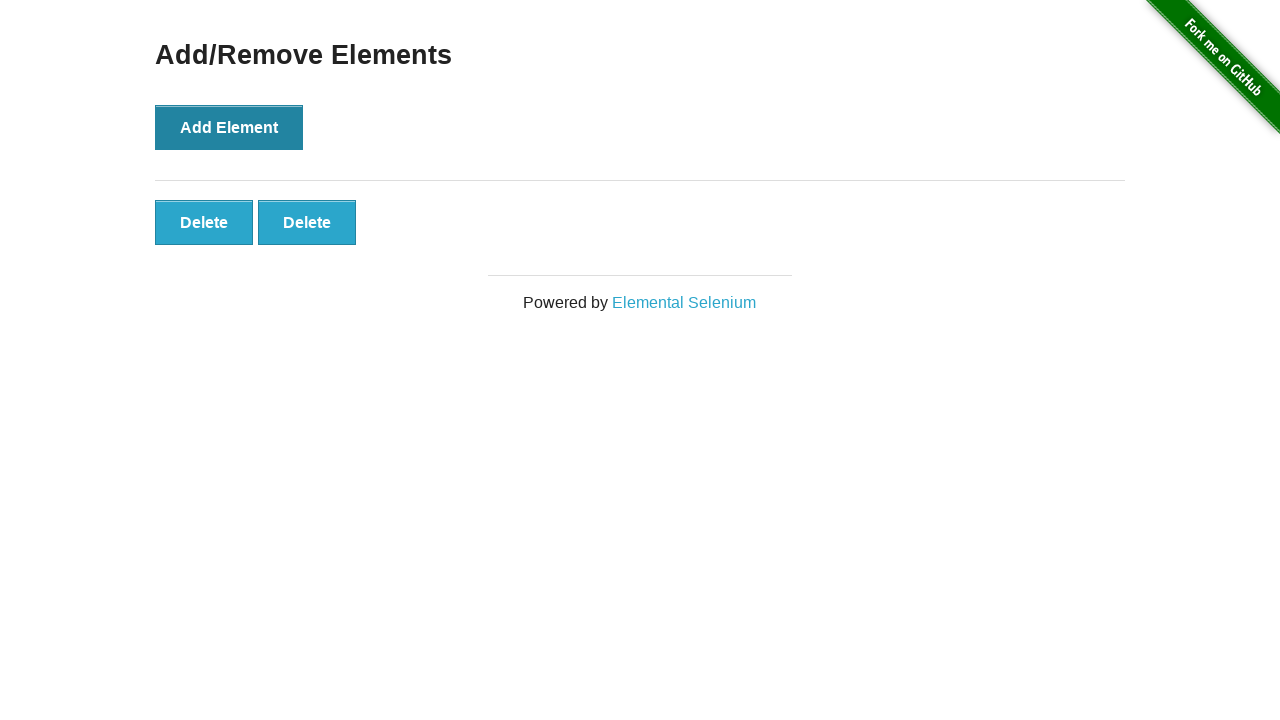

Clicked the first Delete button to remove one element at (204, 222) on xpath=//button[text()='Delete']
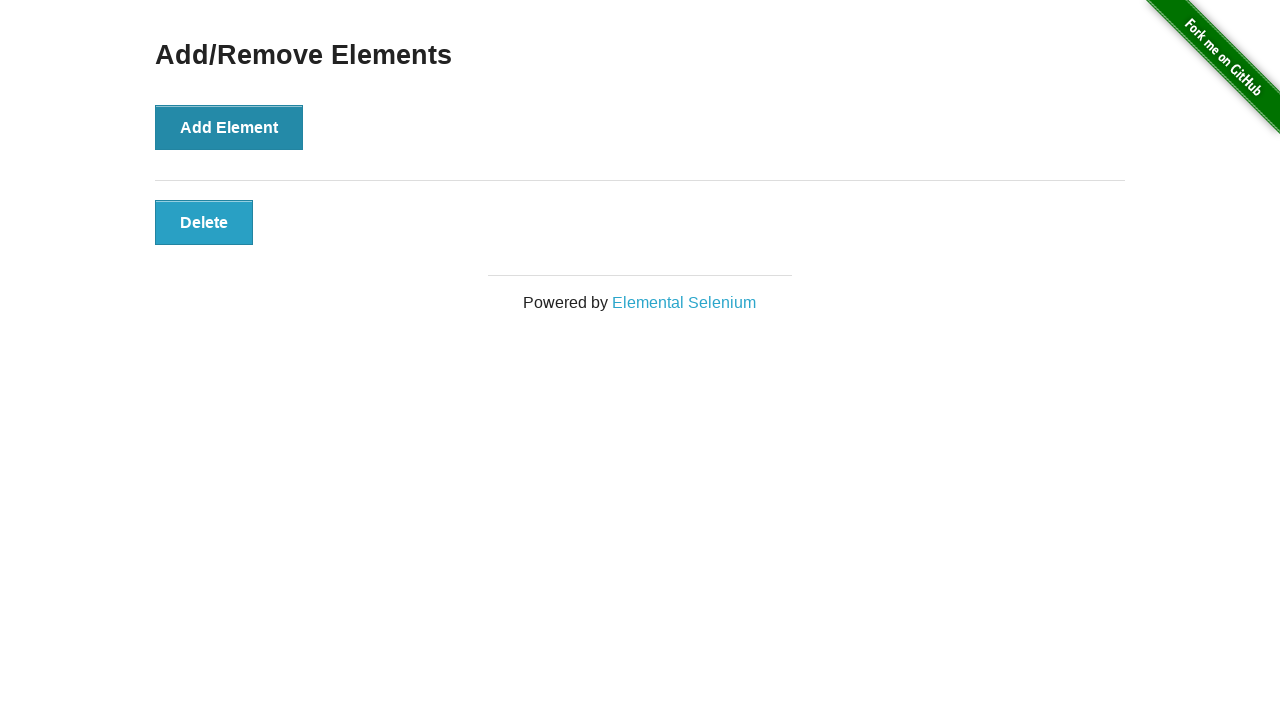

Brief wait for DOM update after delete action
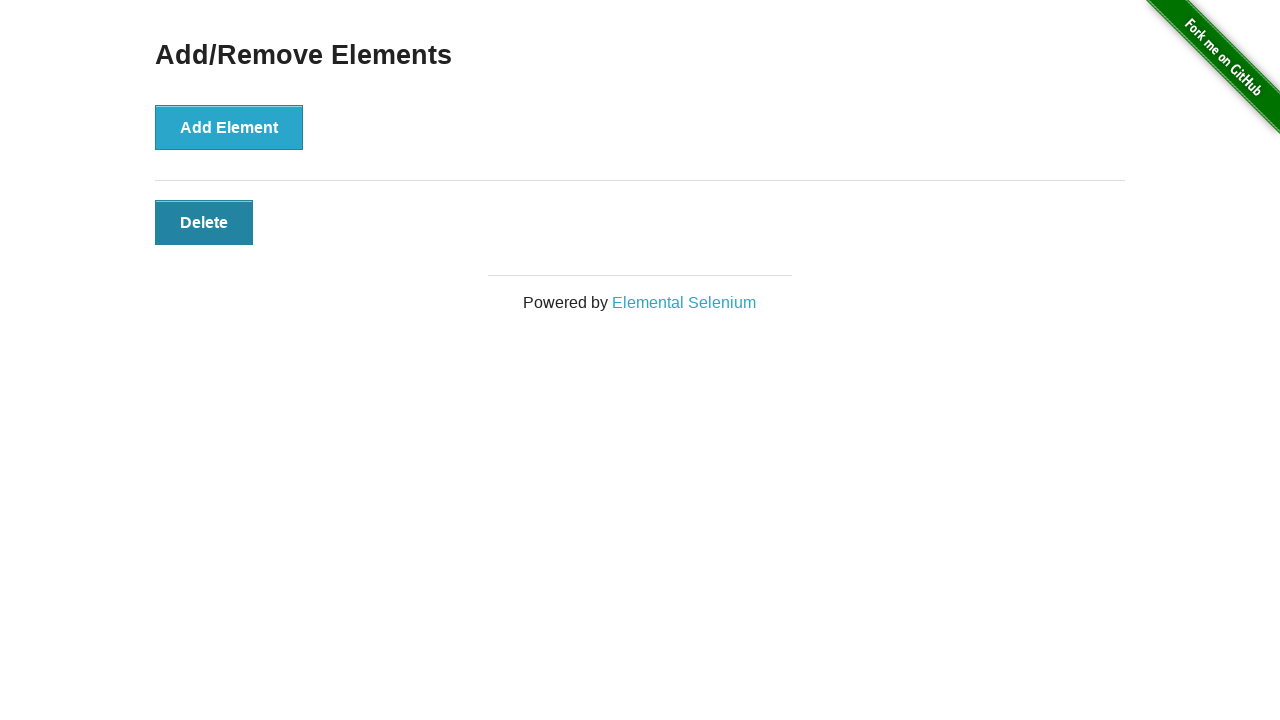

Located remaining Delete buttons
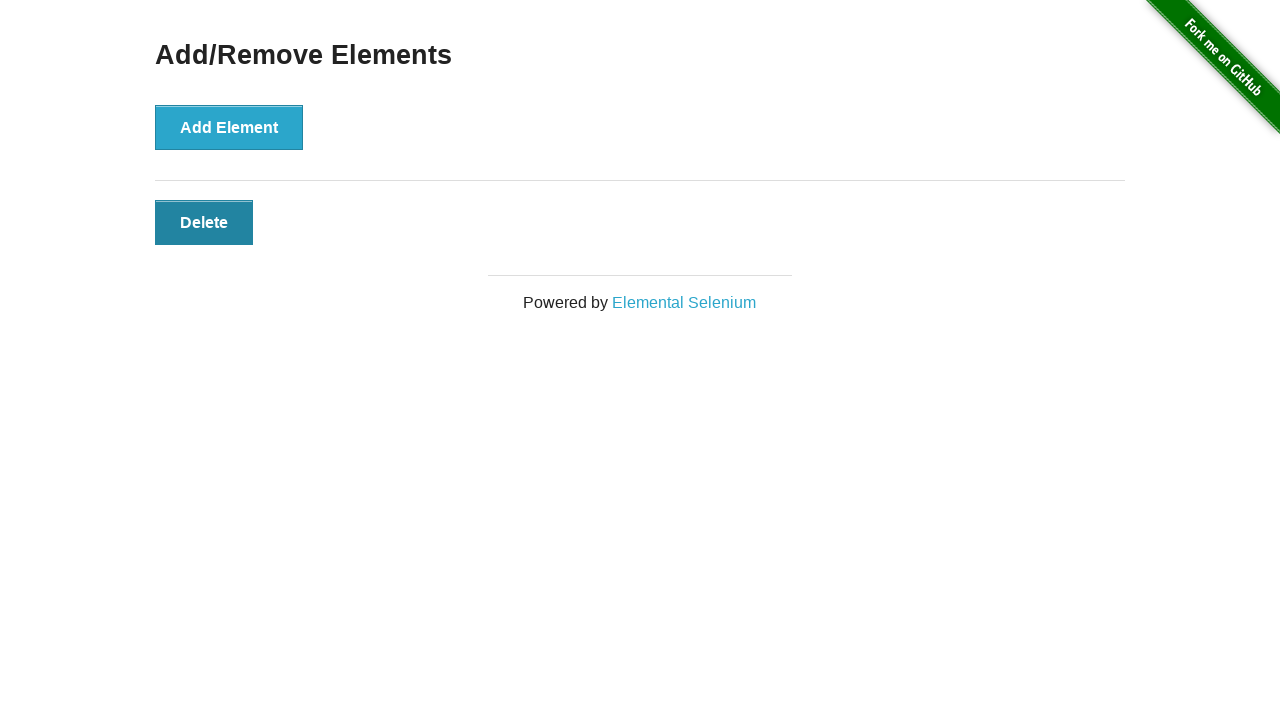

Verified that exactly one Delete button remains
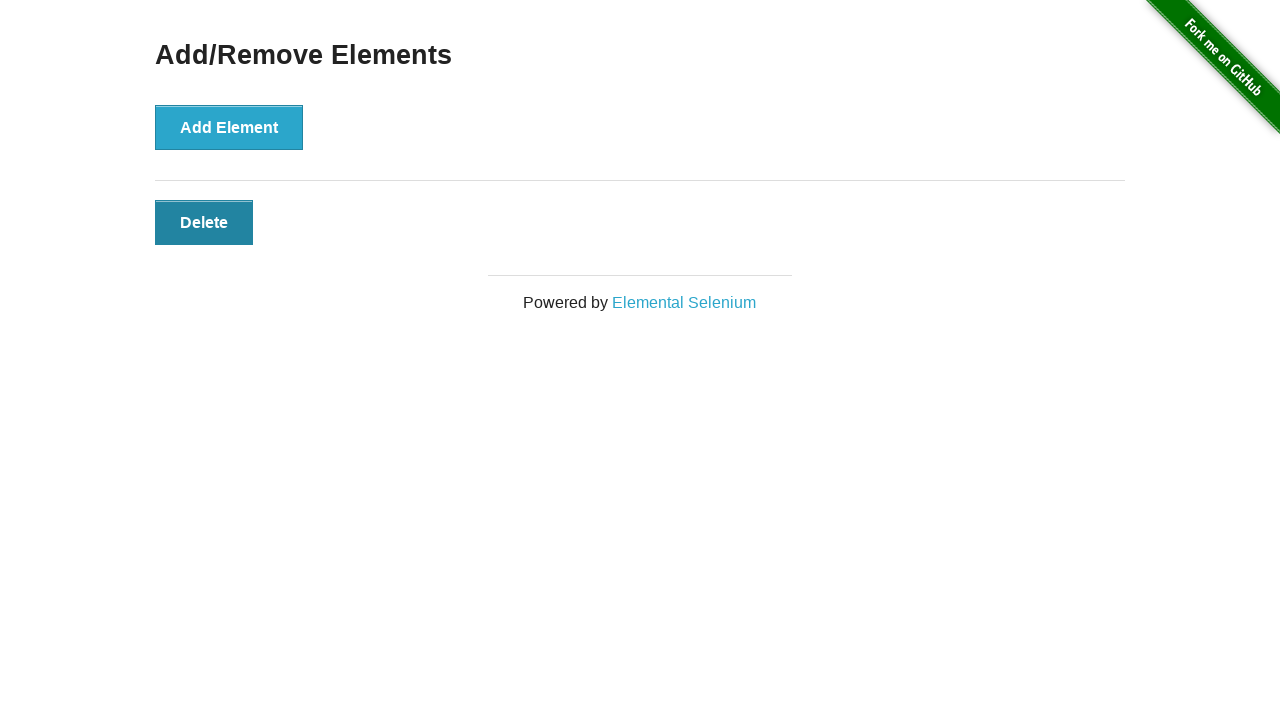

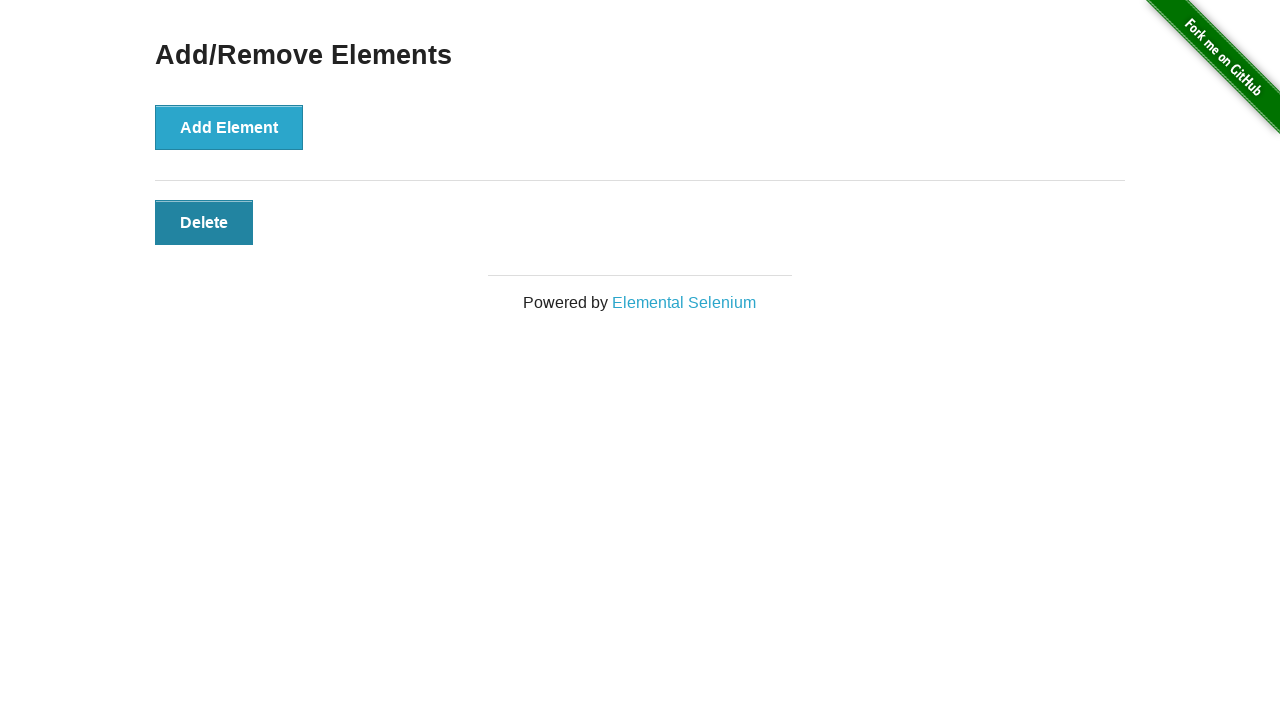